Tests text input functionality by entering a name in a text field and verifying the value

Starting URL: http://antoniotrindade.com.br/treinoautomacao/elementsweb.html

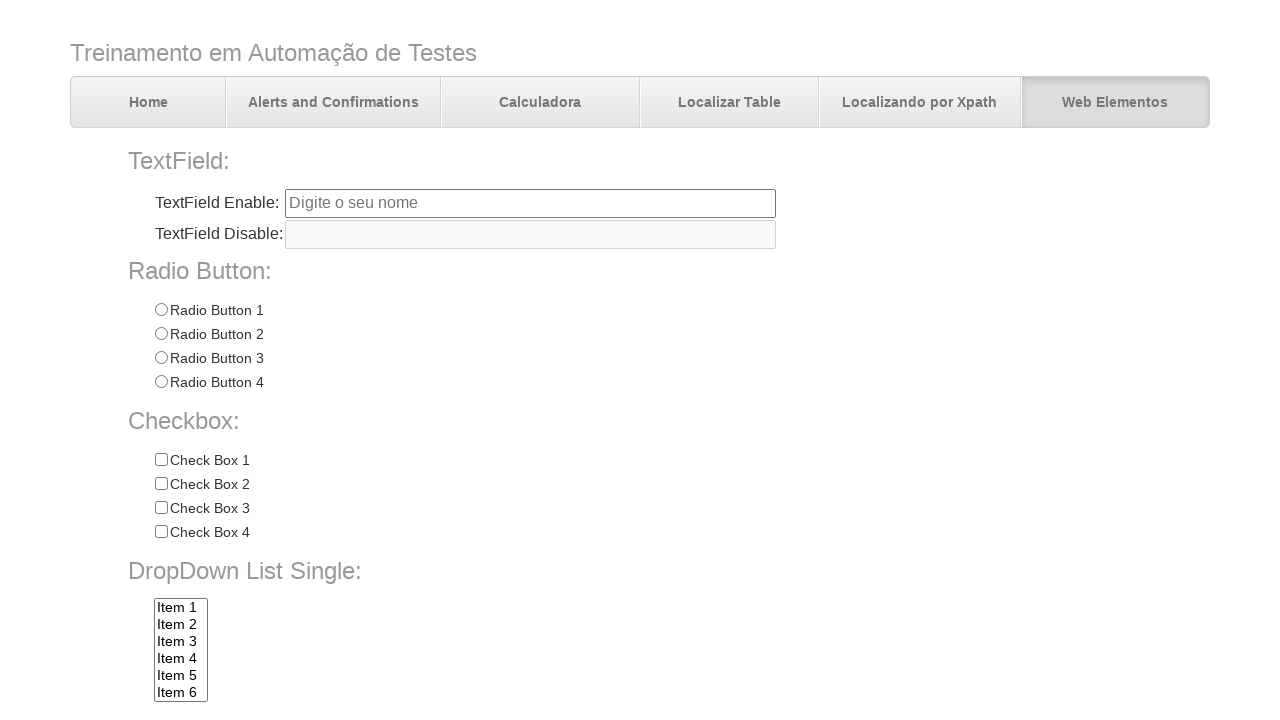

Navigated to test page
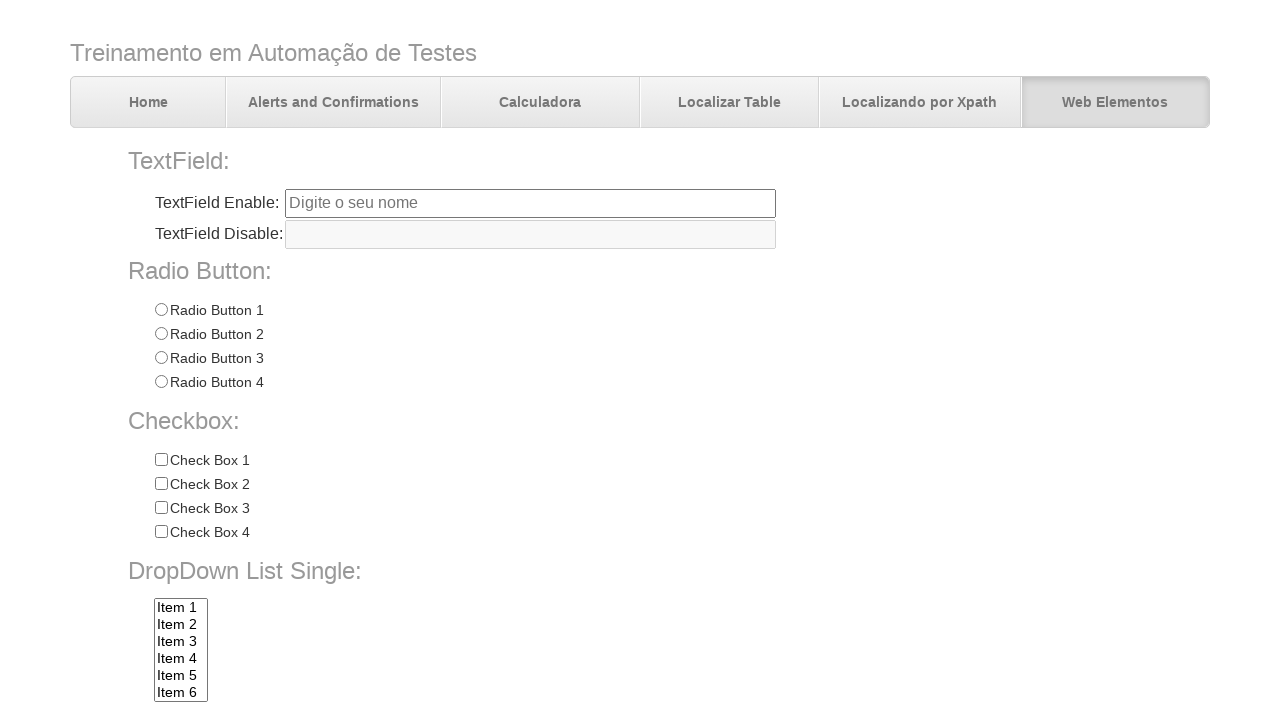

Filled name text field with 'Antônio' on input[name='txtbox1']
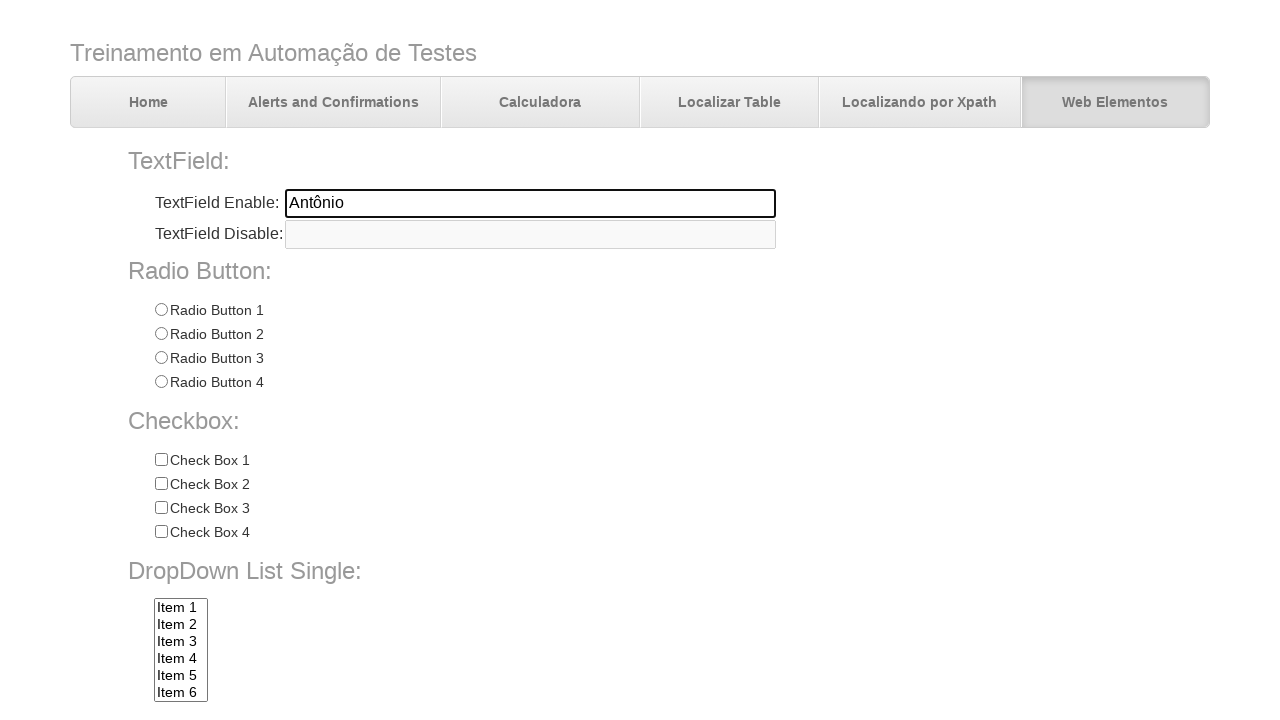

Verified that input field contains 'Antônio'
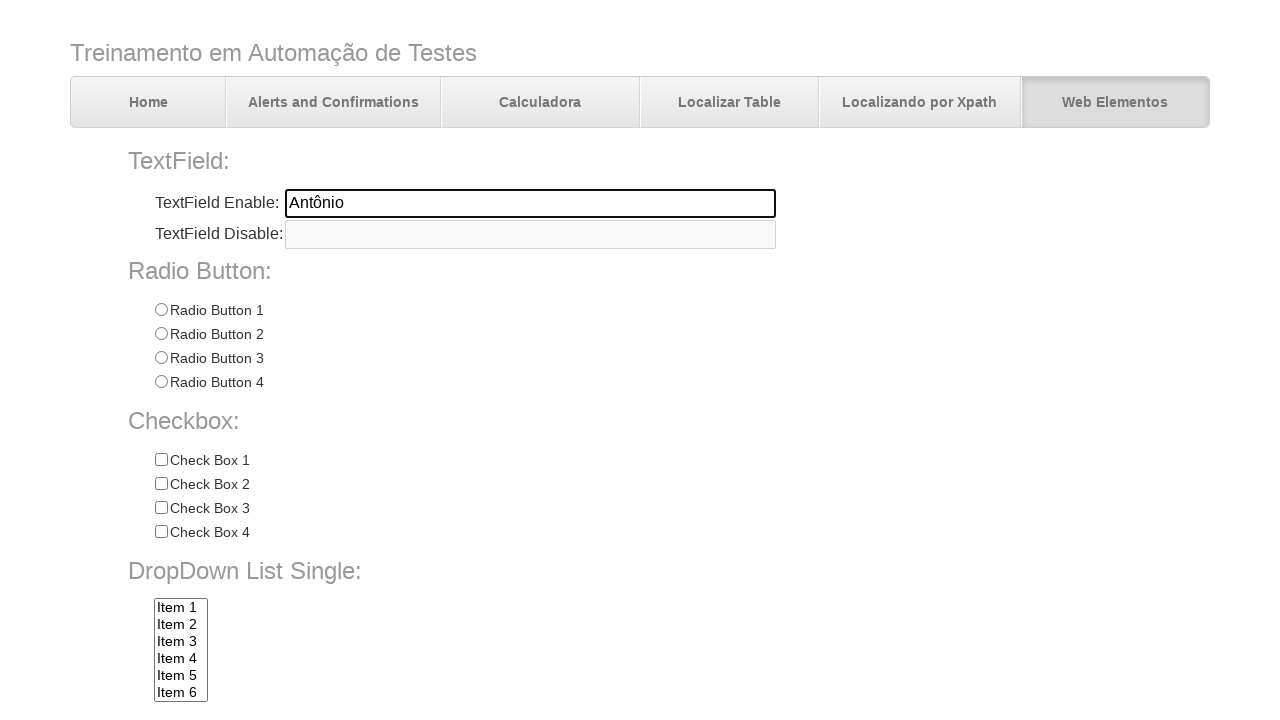

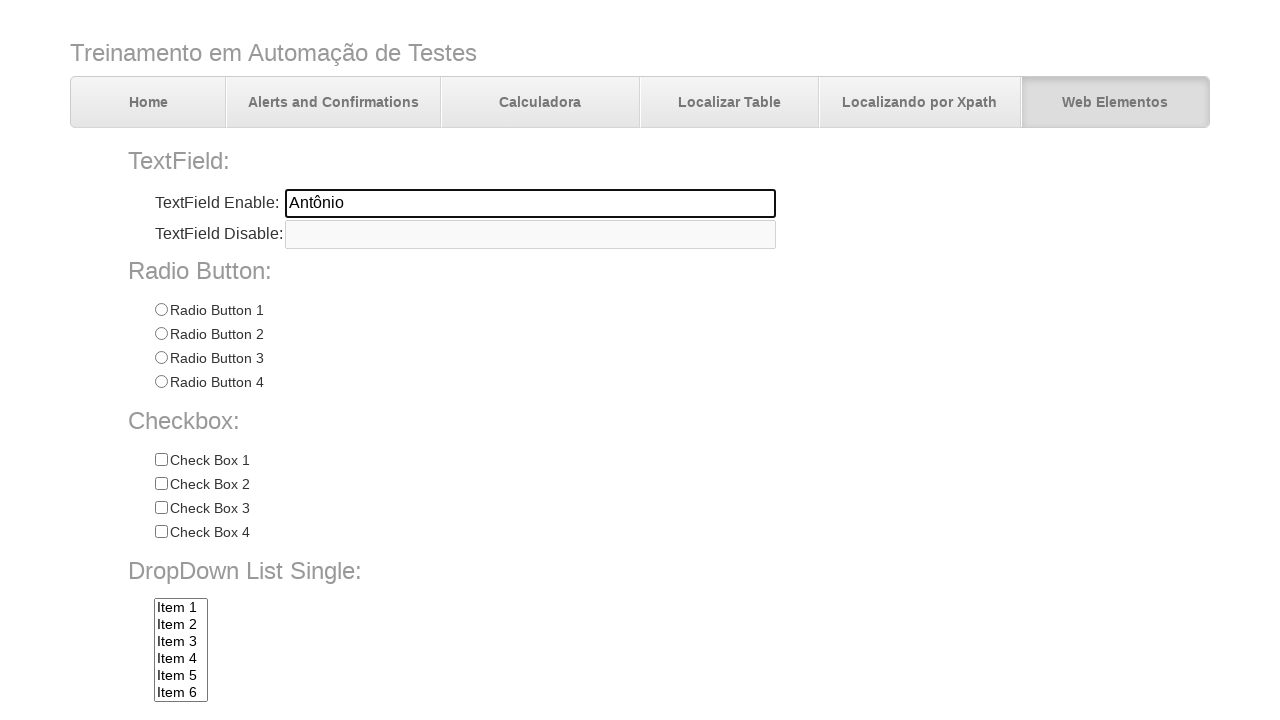